Navigates to LeetCode homepage and waits for the page to load

Starting URL: https://leetcode.com

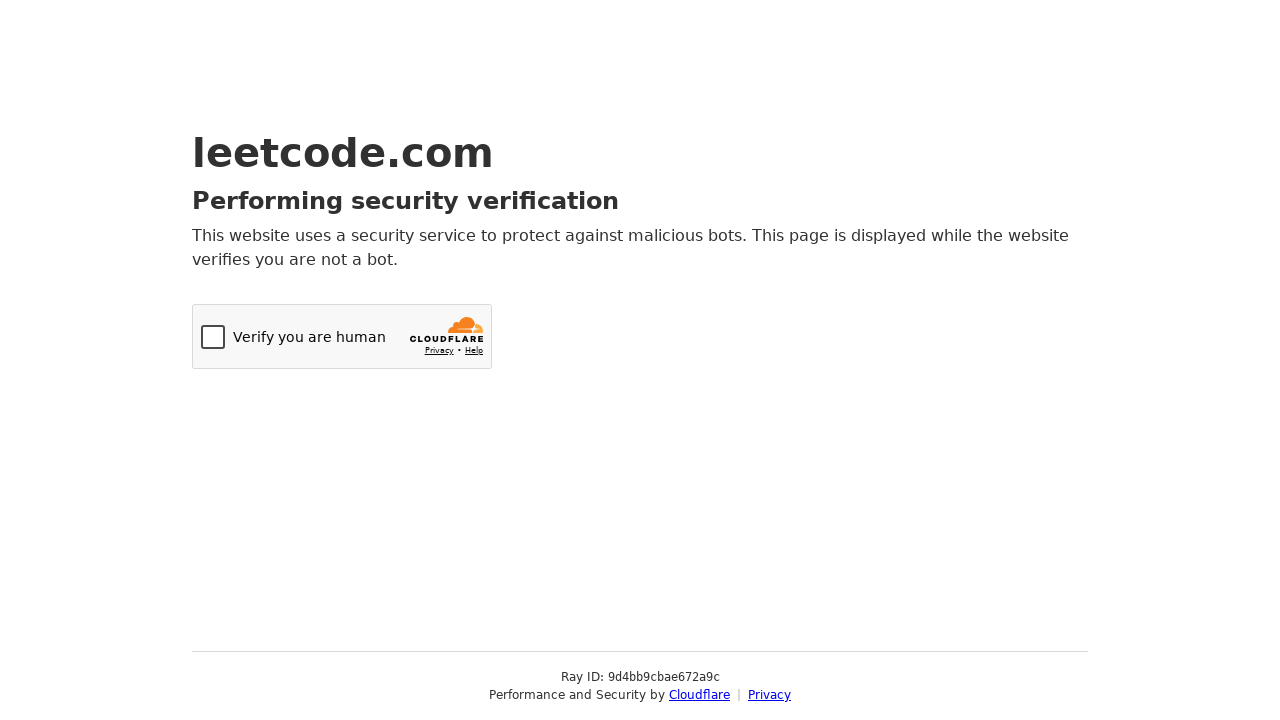

Navigated to LeetCode homepage
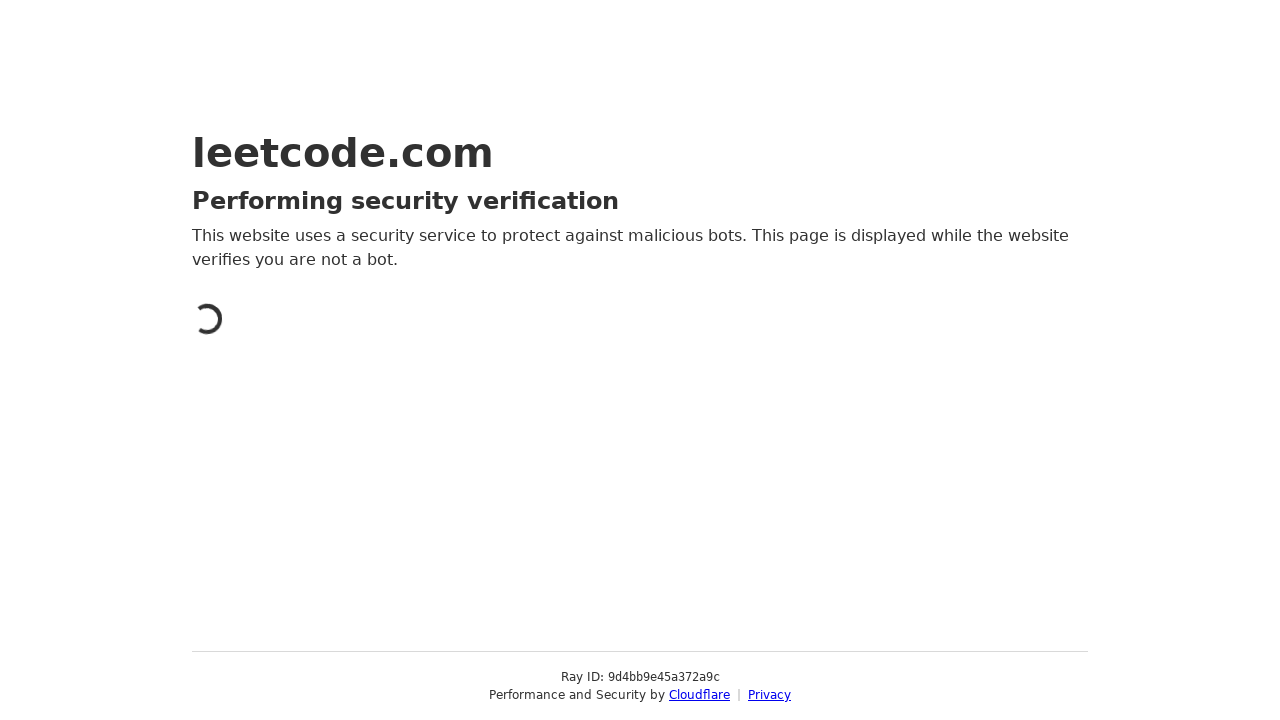

Page fully loaded and network idle
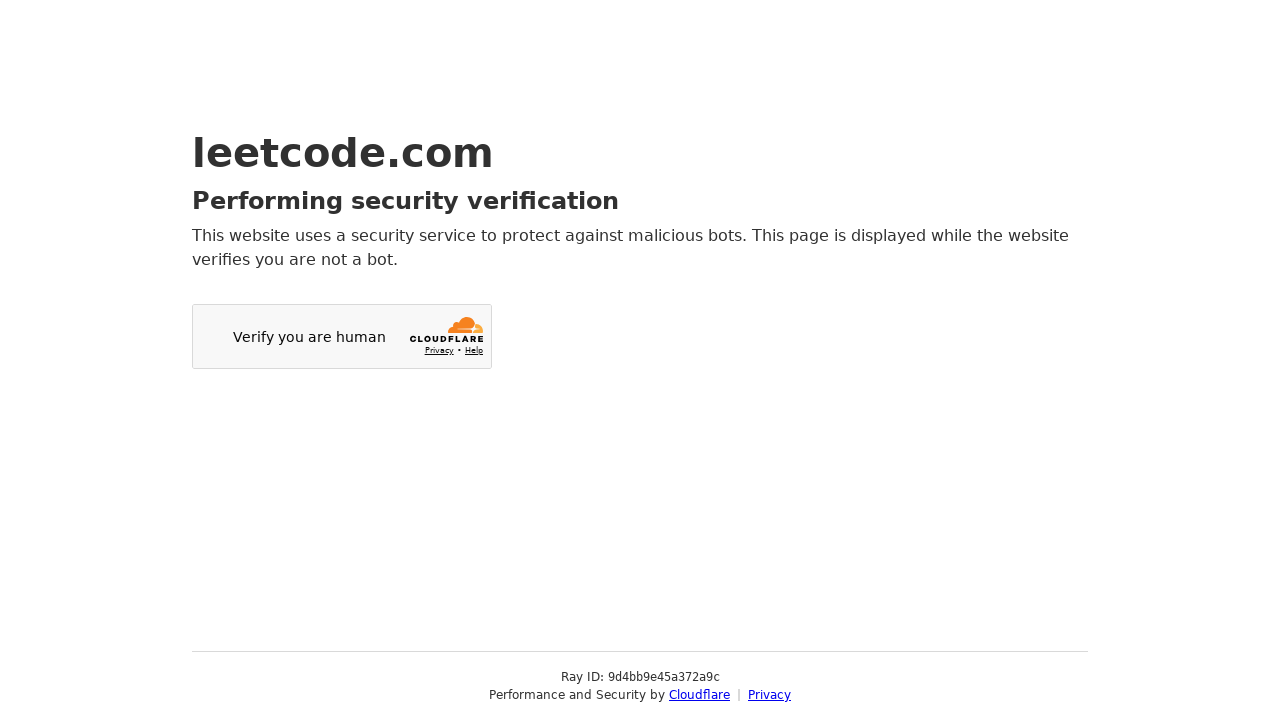

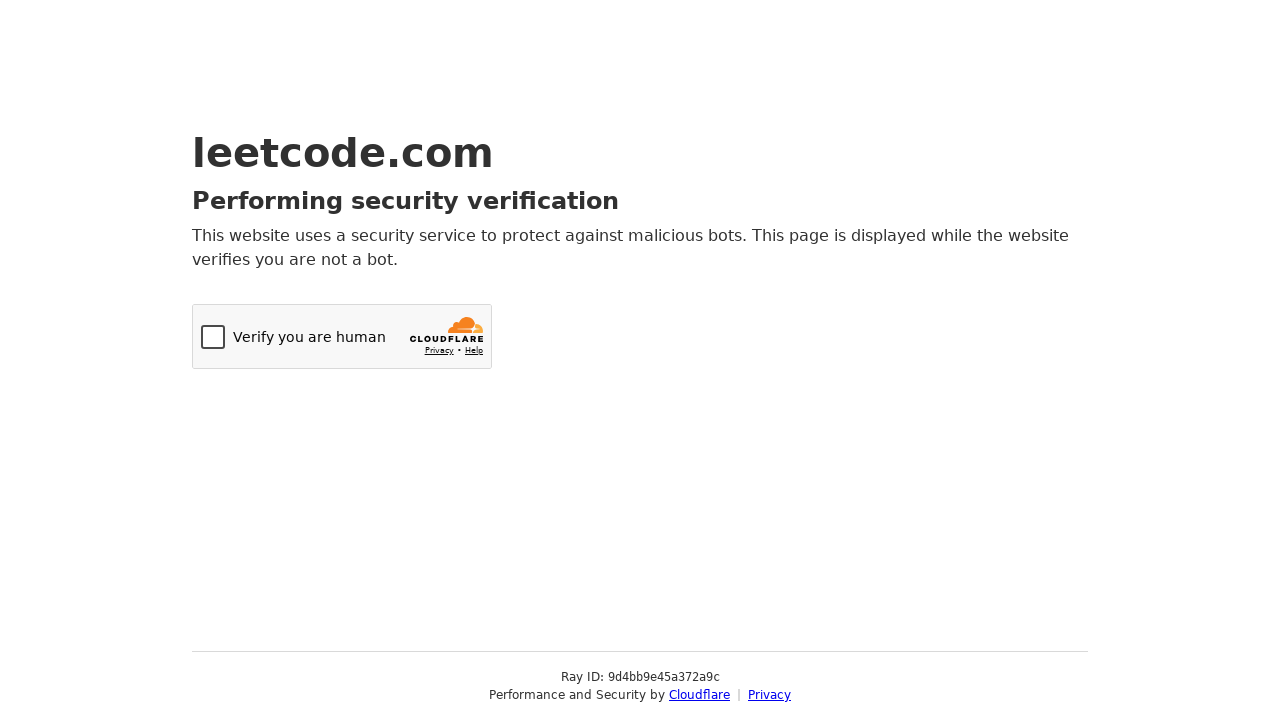